Navigates to BStackDemo e-commerce site, adds a product to cart, and verifies the cart displays with the correct product (originally disabled test)

Starting URL: https://www.bstackdemo.com

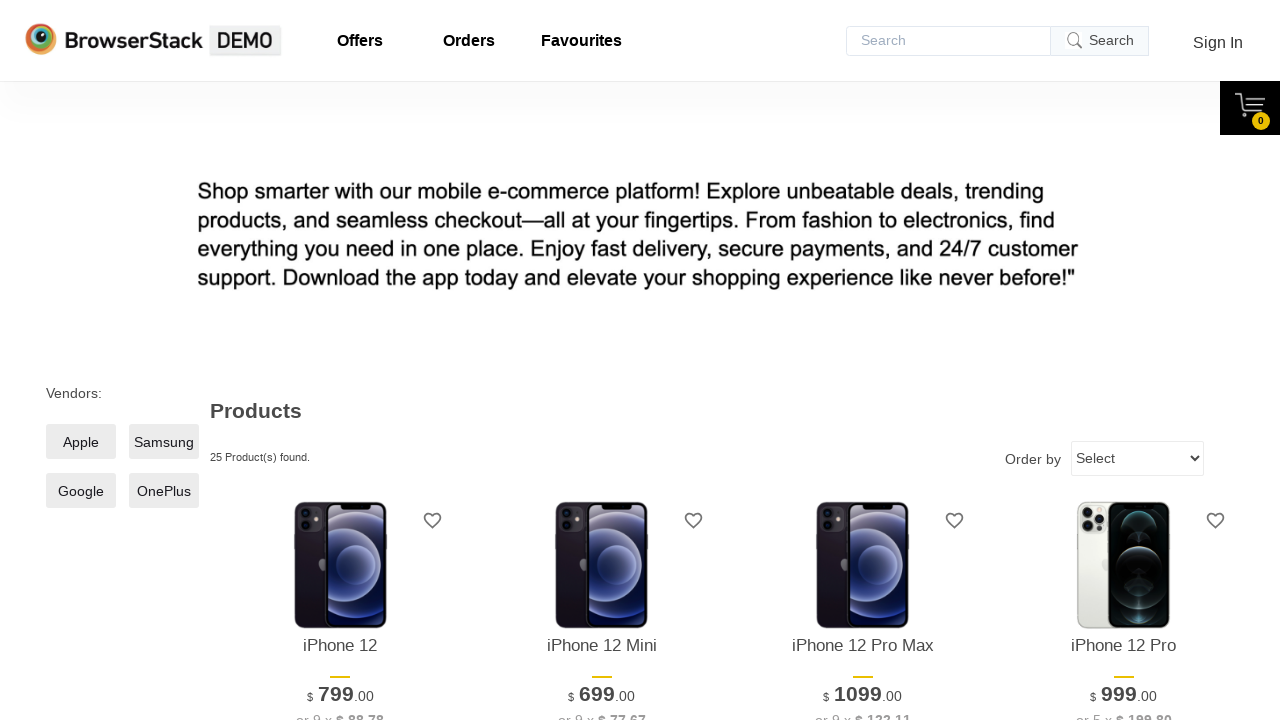

Waited for first product to be visible
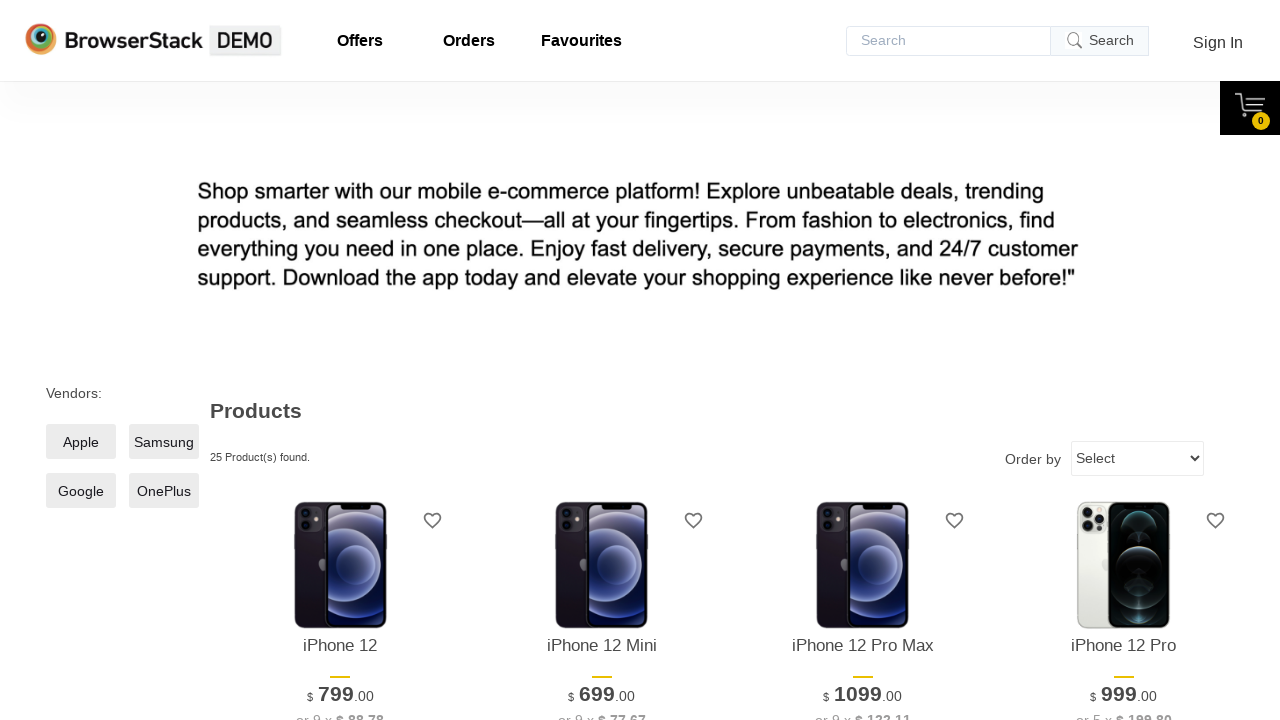

Clicked add to cart button for first product at (340, 361) on xpath=//*[@id='1']/div[4]
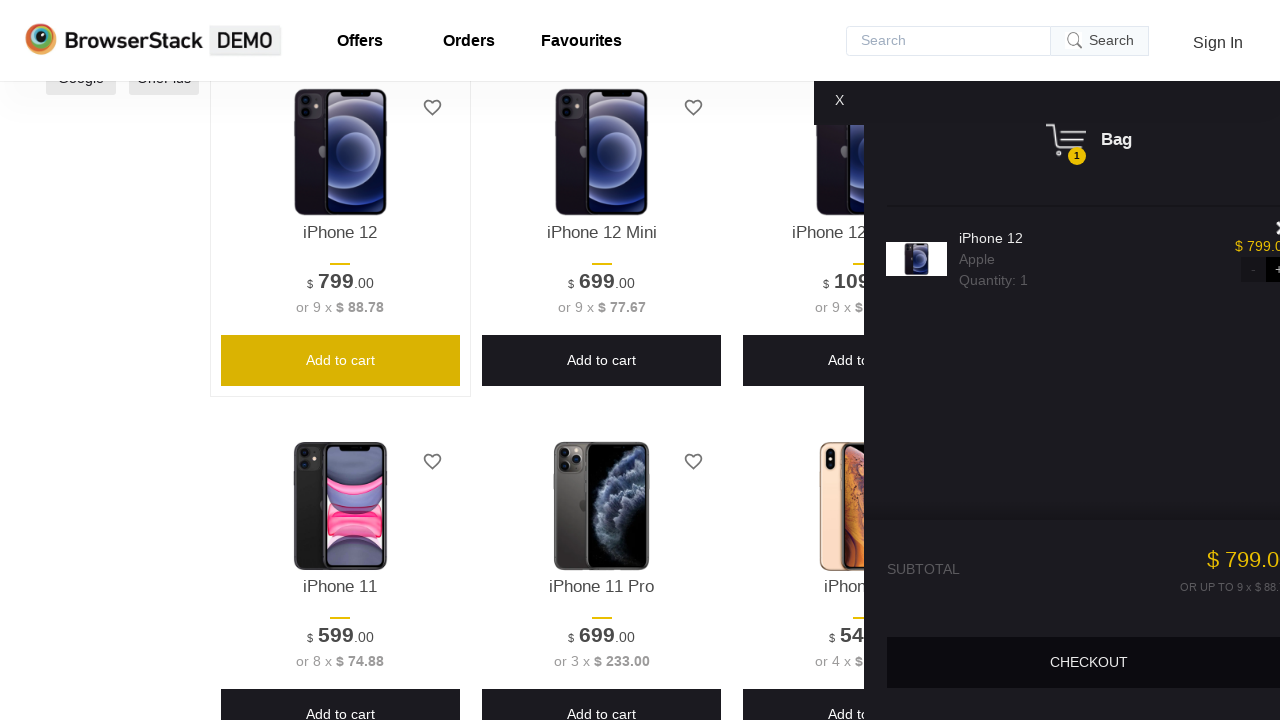

Waited for cart to be displayed with product
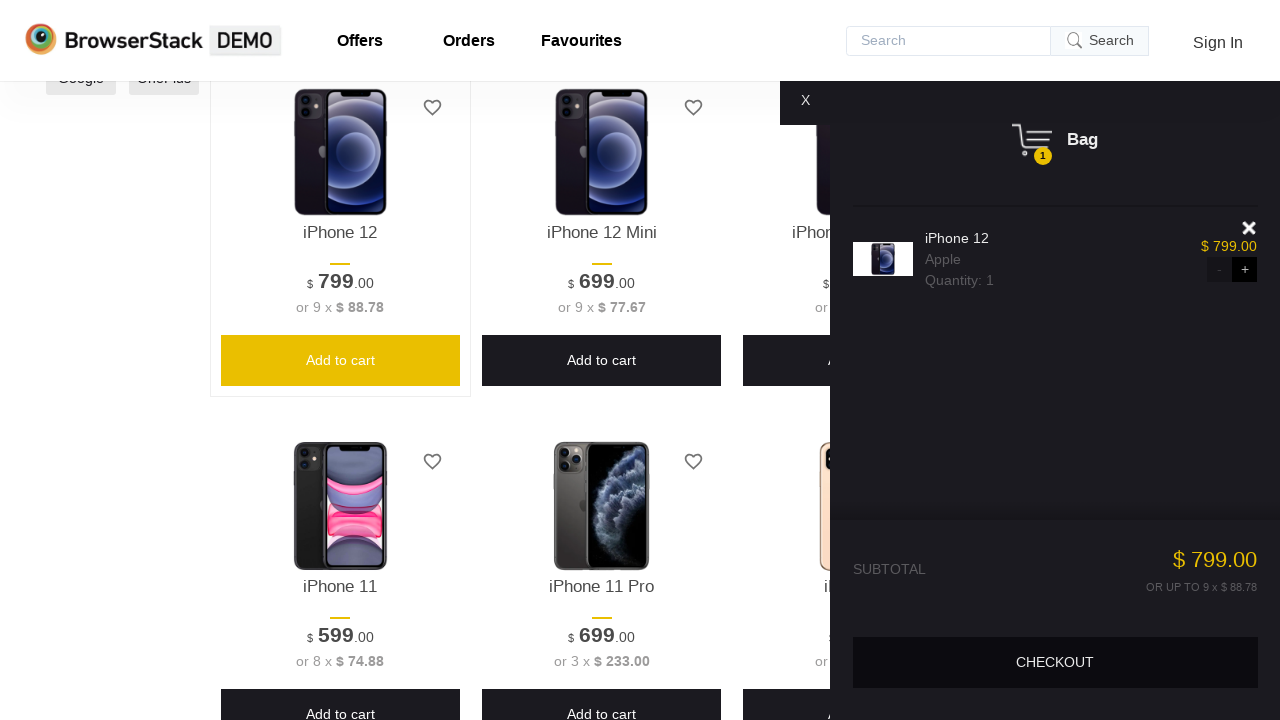

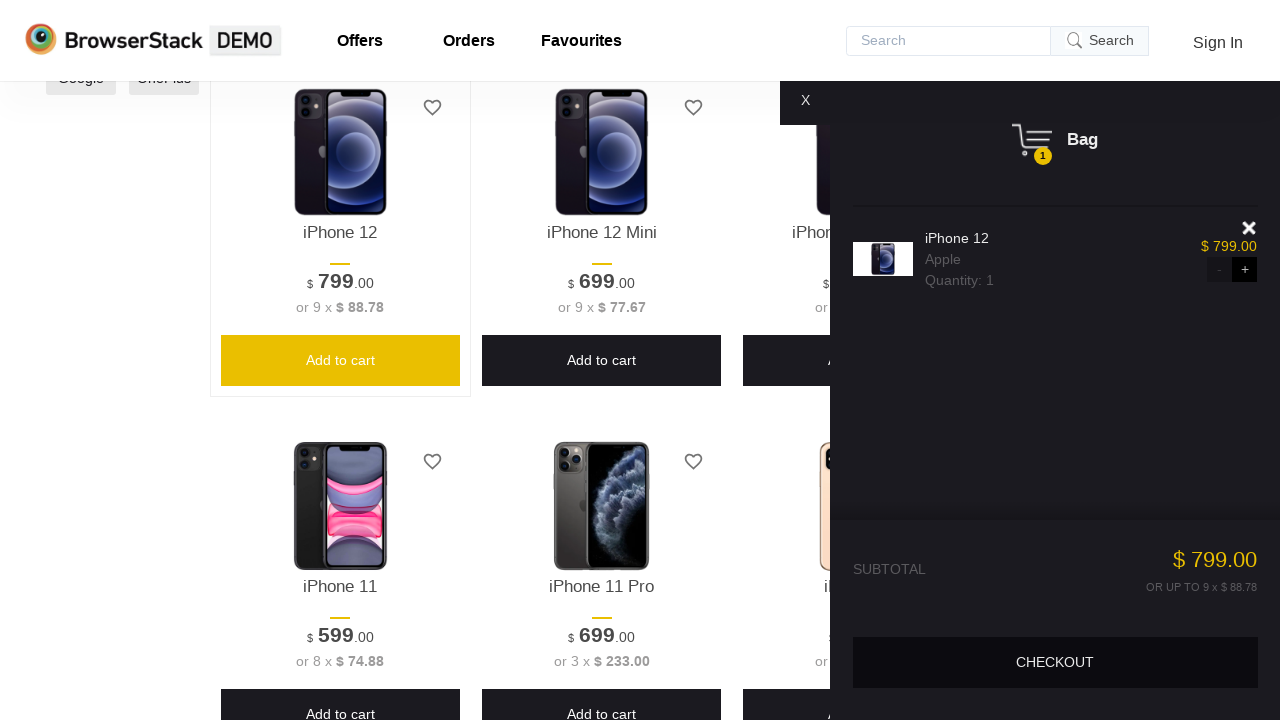